Tests registration form validation when passwords don't match

Starting URL: https://dsportalapp.herokuapp.com/register

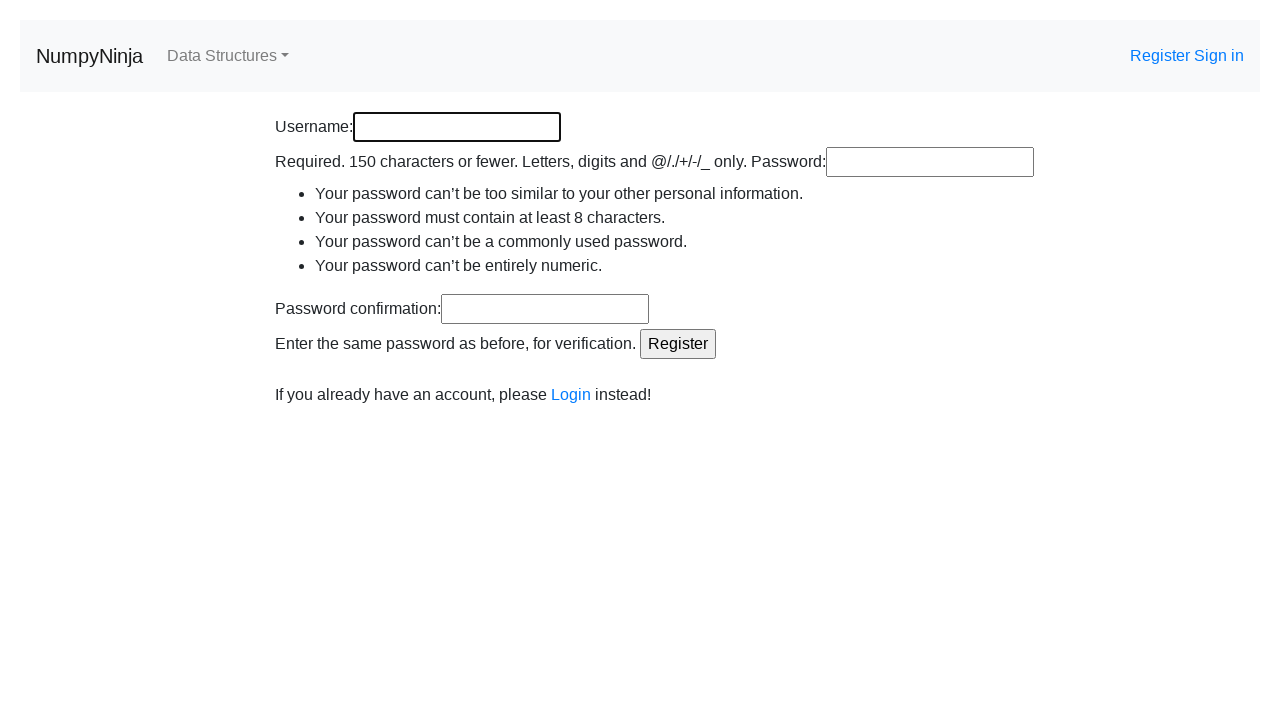

Filled username field with 'user456@example.com' on #id_username
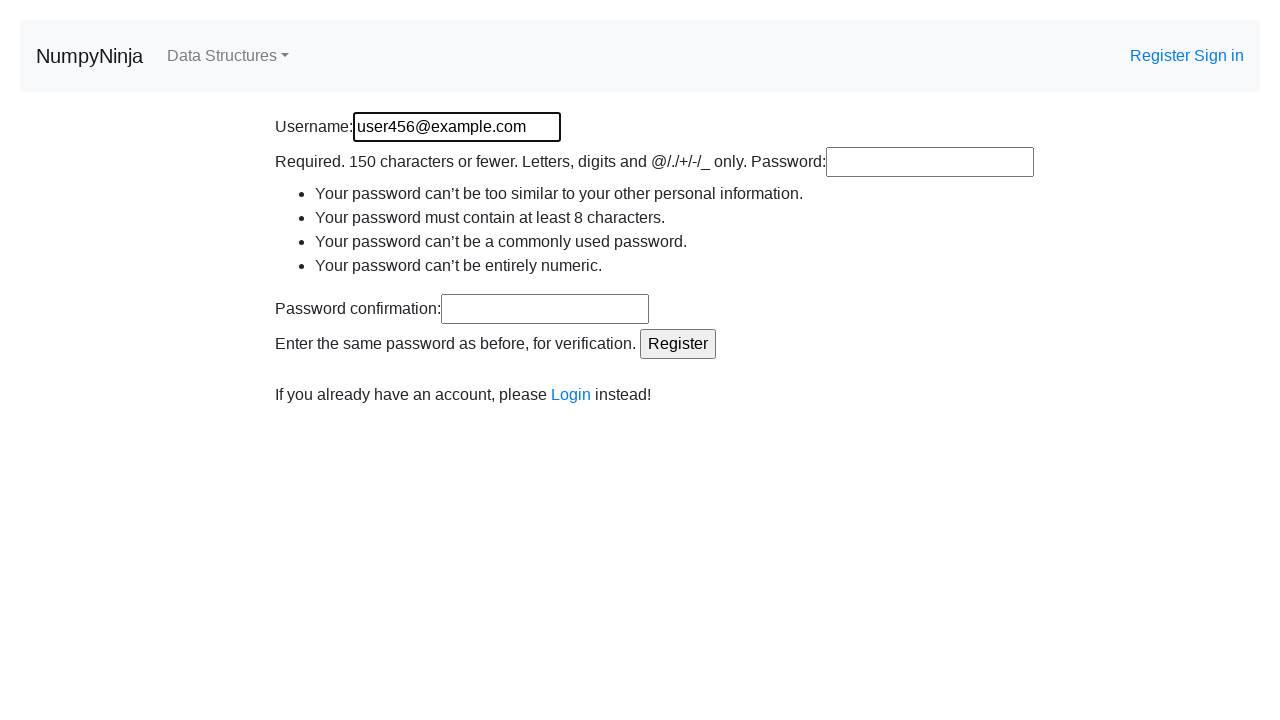

Filled password field with 'validpass123' on #id_password1
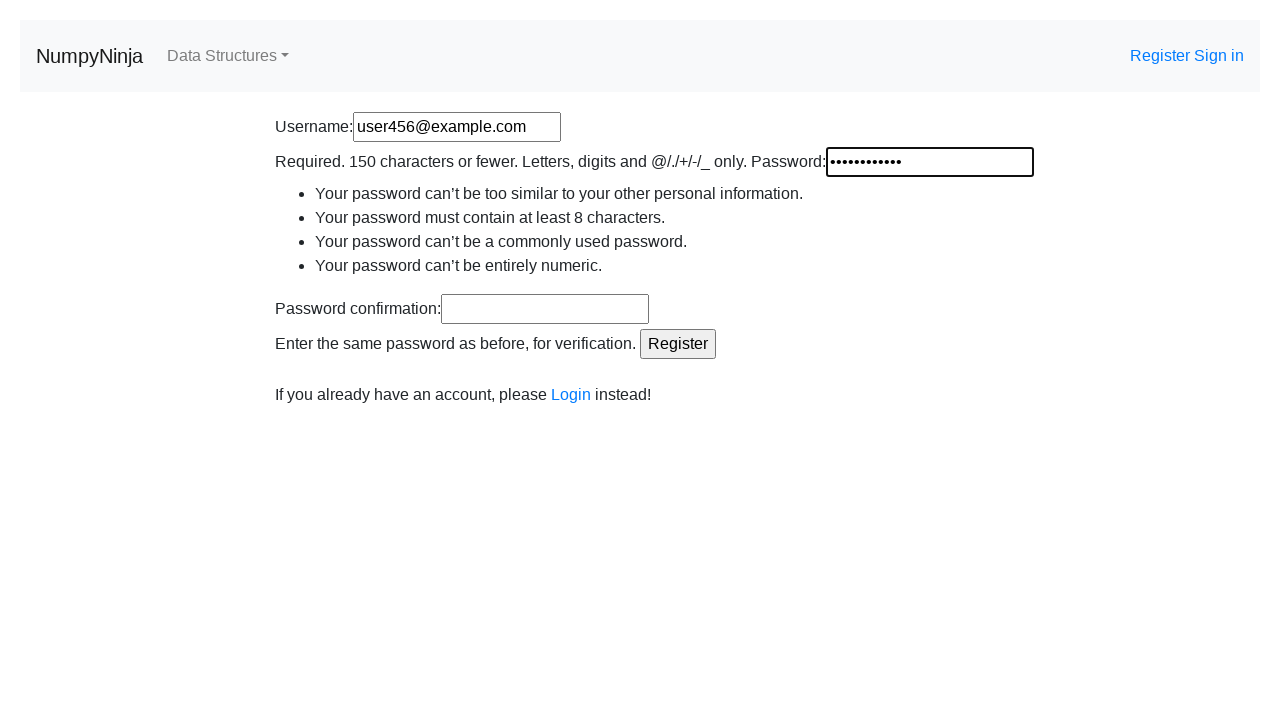

Filled password confirmation field with 'differentpass456' (mismatched password) on #id_password2
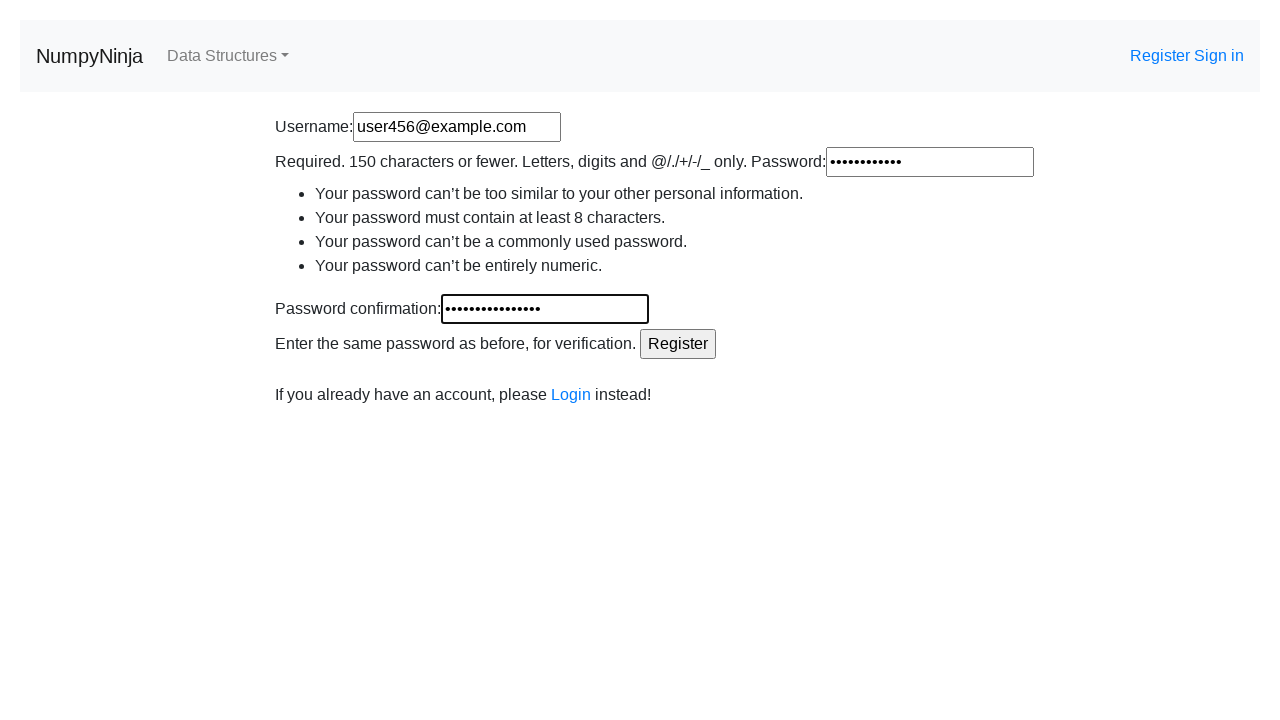

Clicked Register button to submit form with mismatched passwords at (678, 344) on input[value='Register']
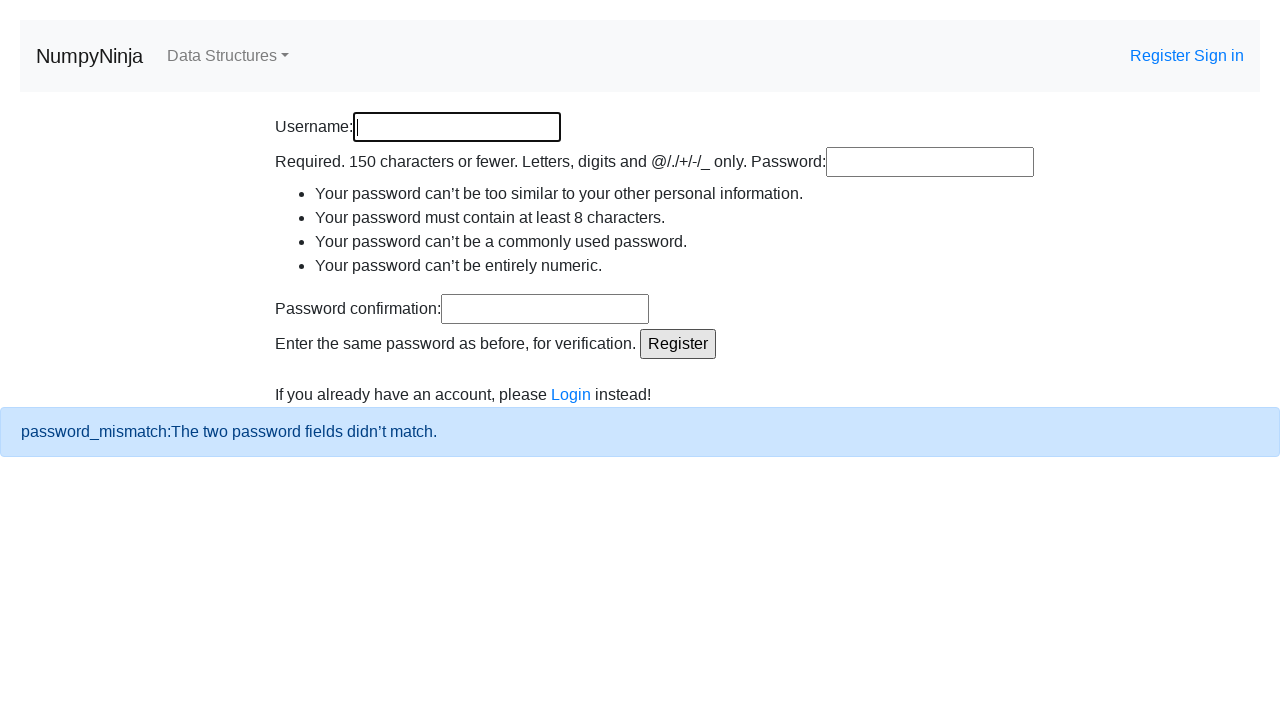

Password mismatch error message appeared
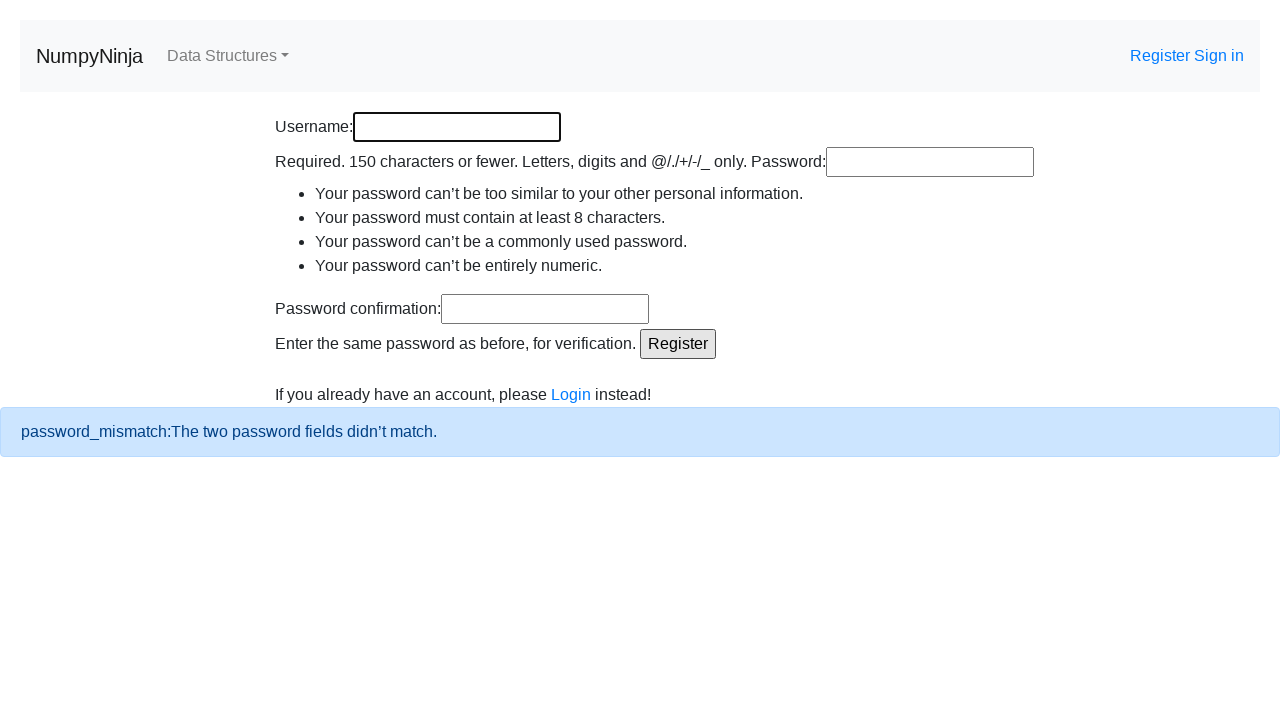

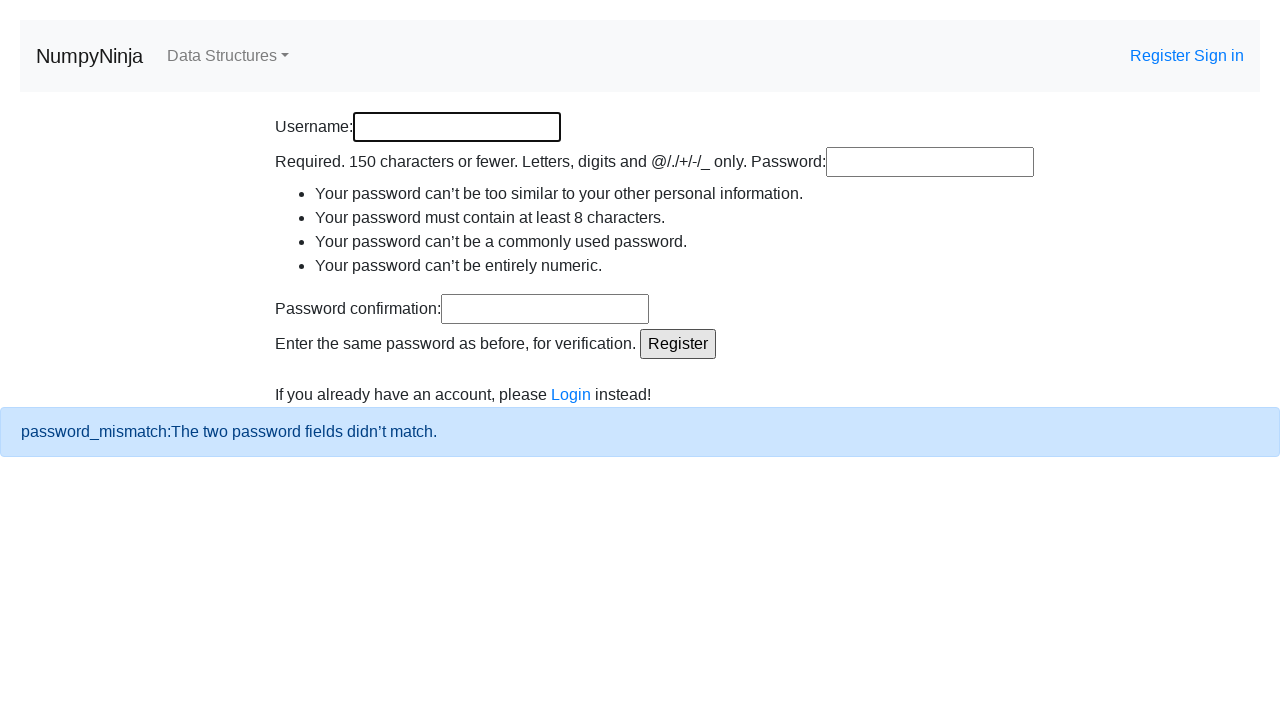